Tests that static text content remains unchanged after clicking the static content link and refreshing the page

Starting URL: https://the-internet.herokuapp.com/

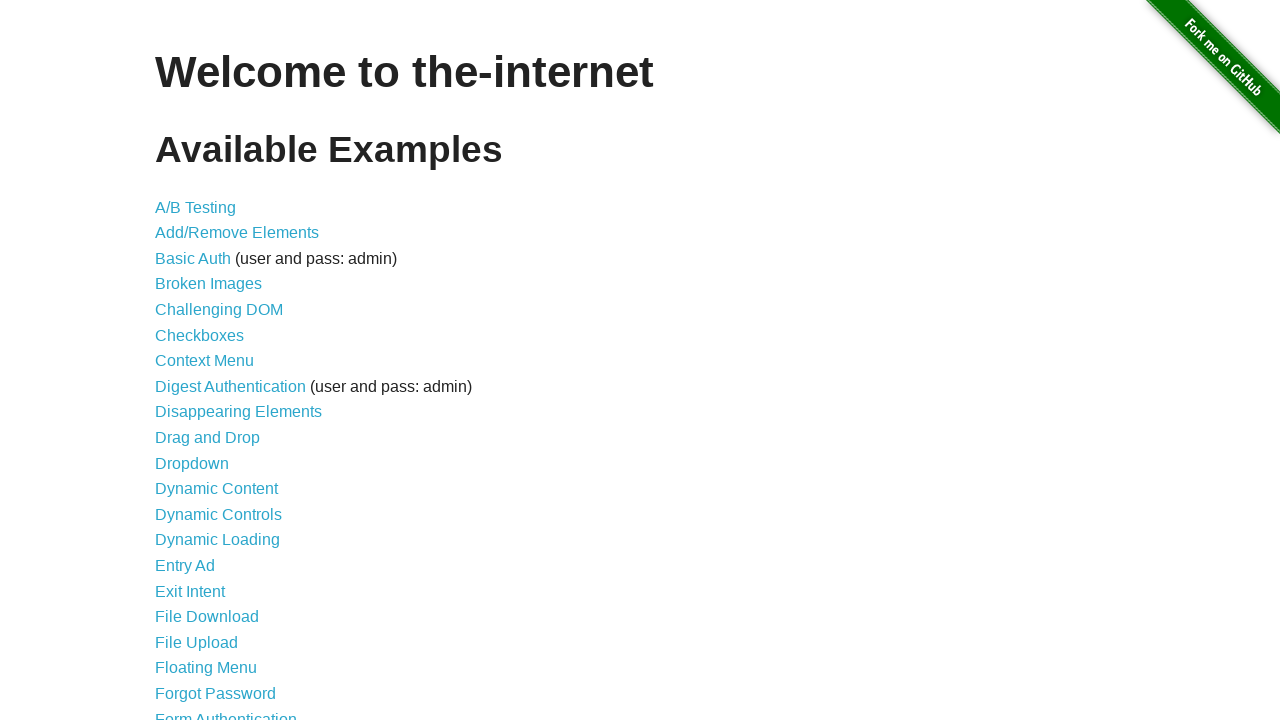

Waited for page to load - h1 element appeared
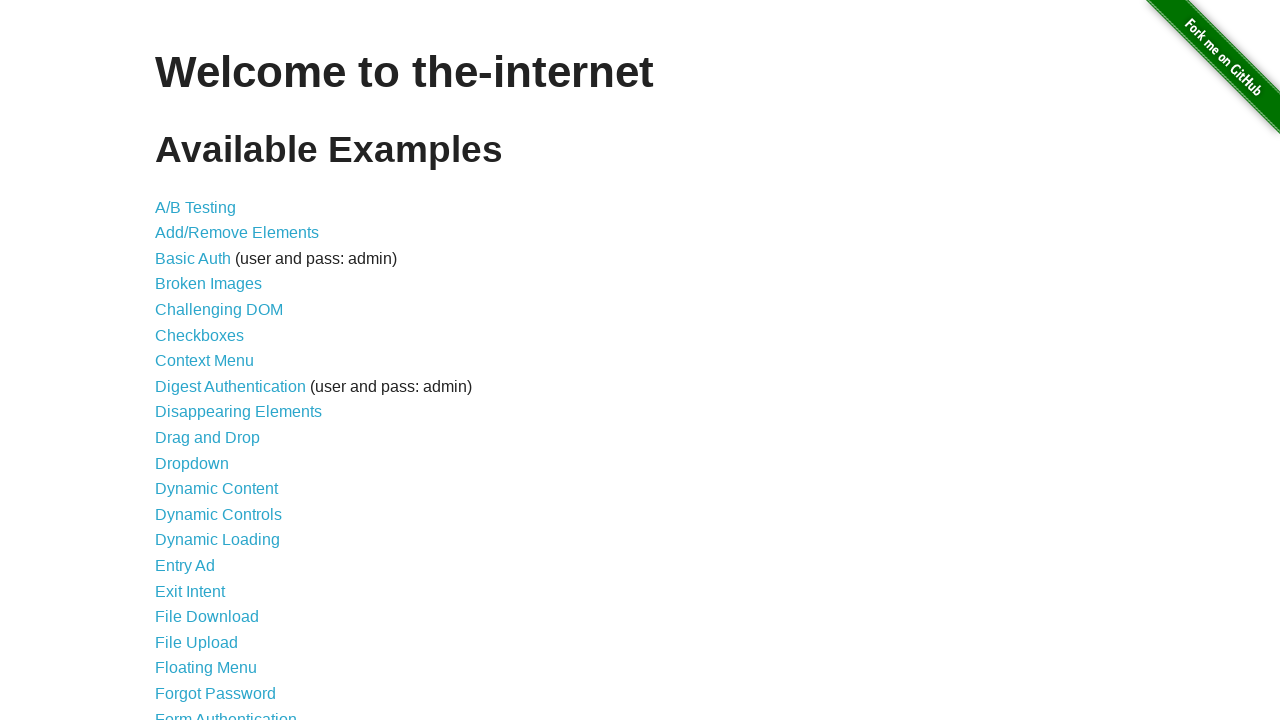

Clicked on Dynamic Content link at (216, 489) on xpath=/html/body/div[2]/div/ul/li[12]/a
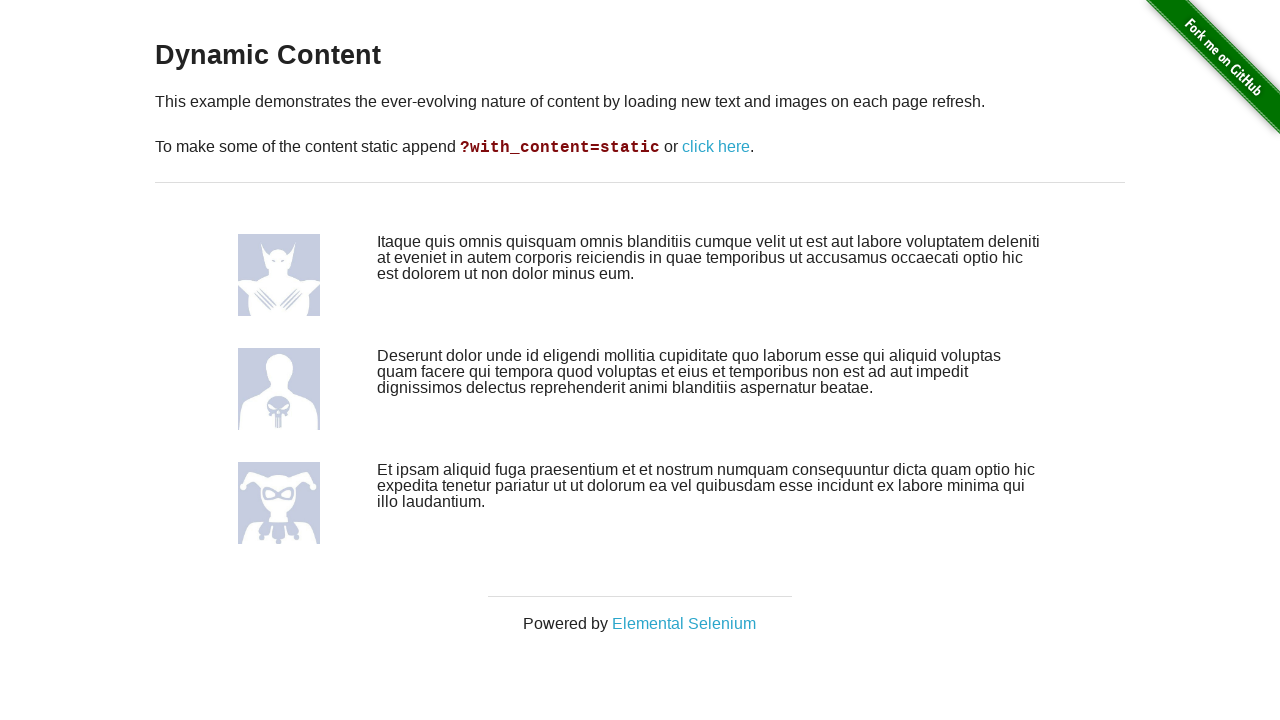

Clicked on the static content link at (716, 147) on xpath=/html/body/div[2]/div/div/p[2]/a
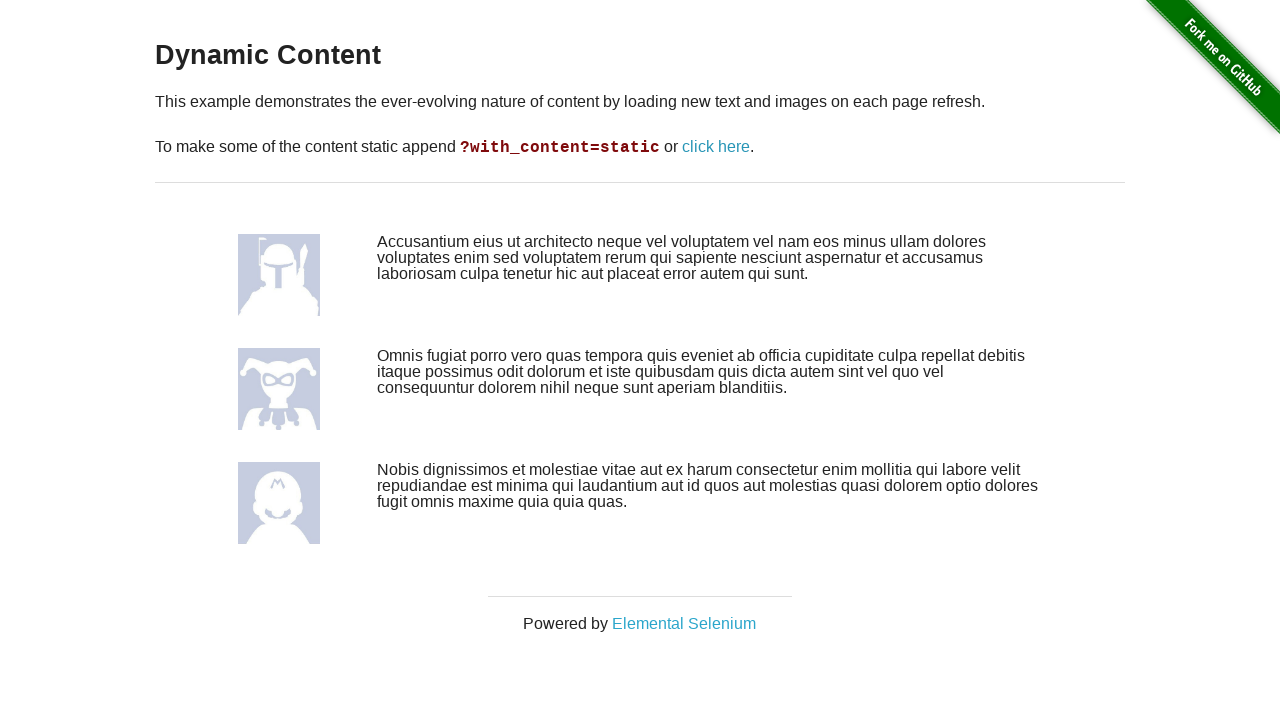

First static text element loaded
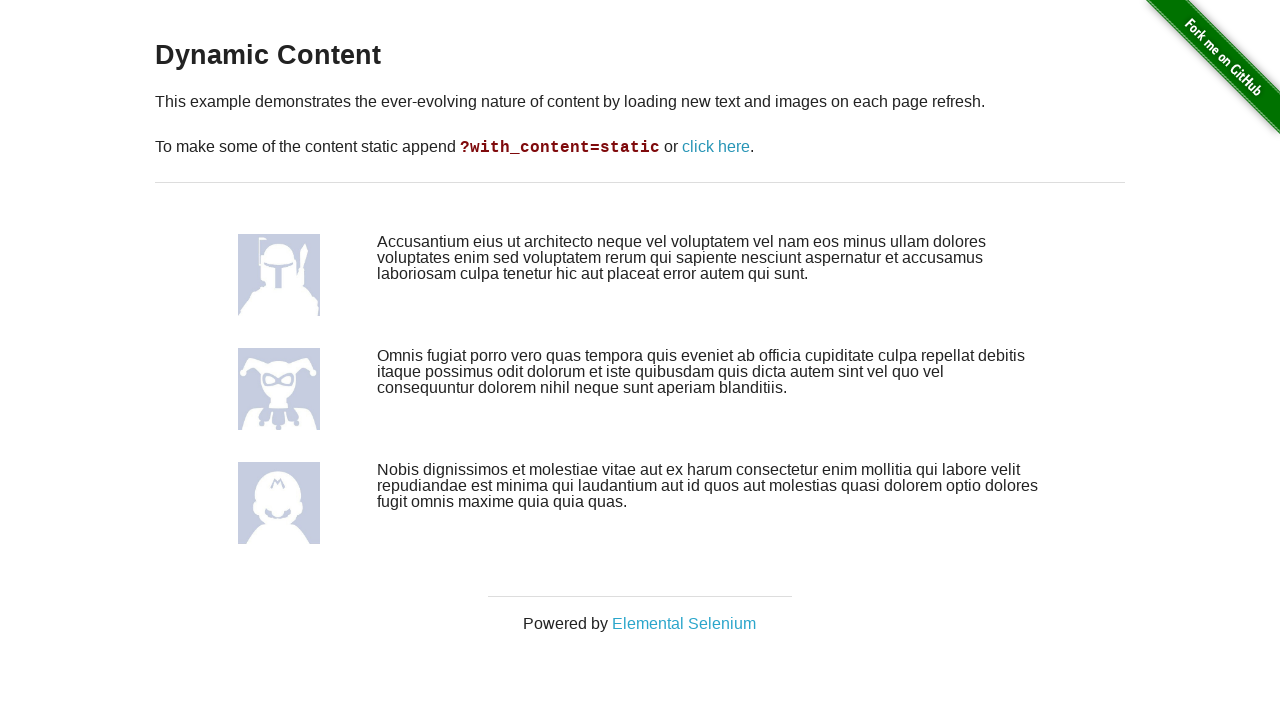

Second static text element loaded
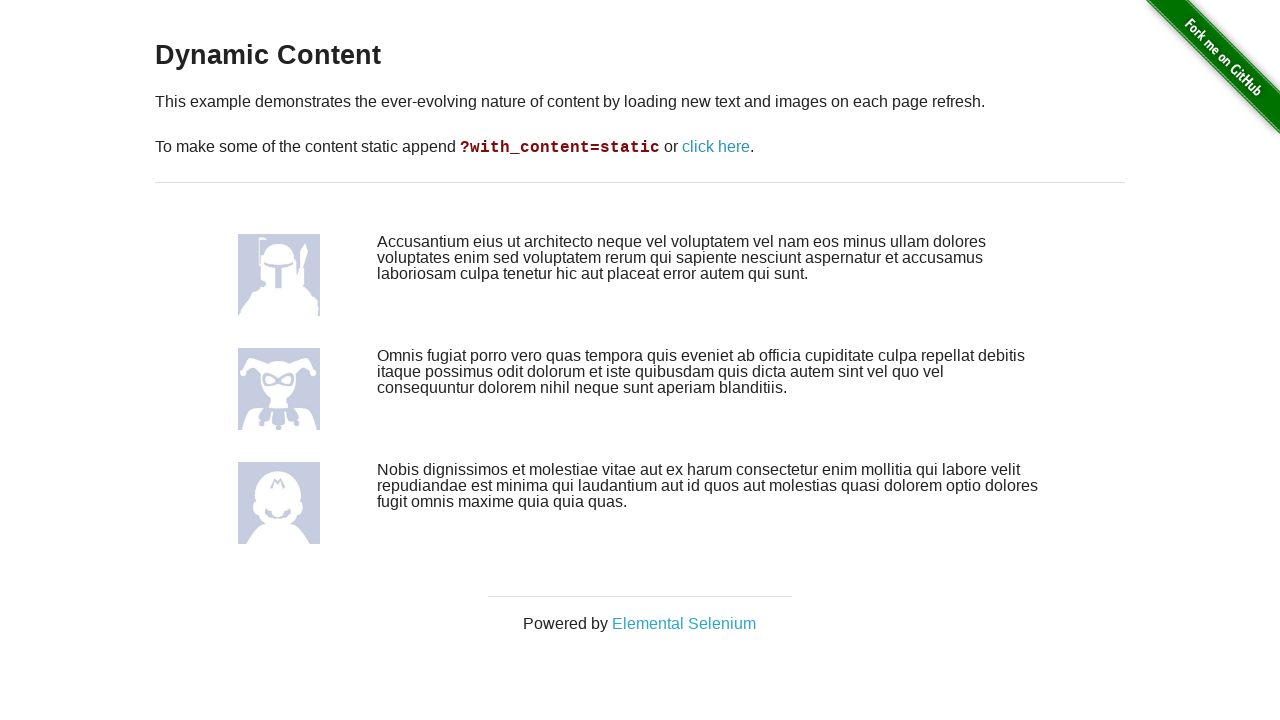

Refreshed the page
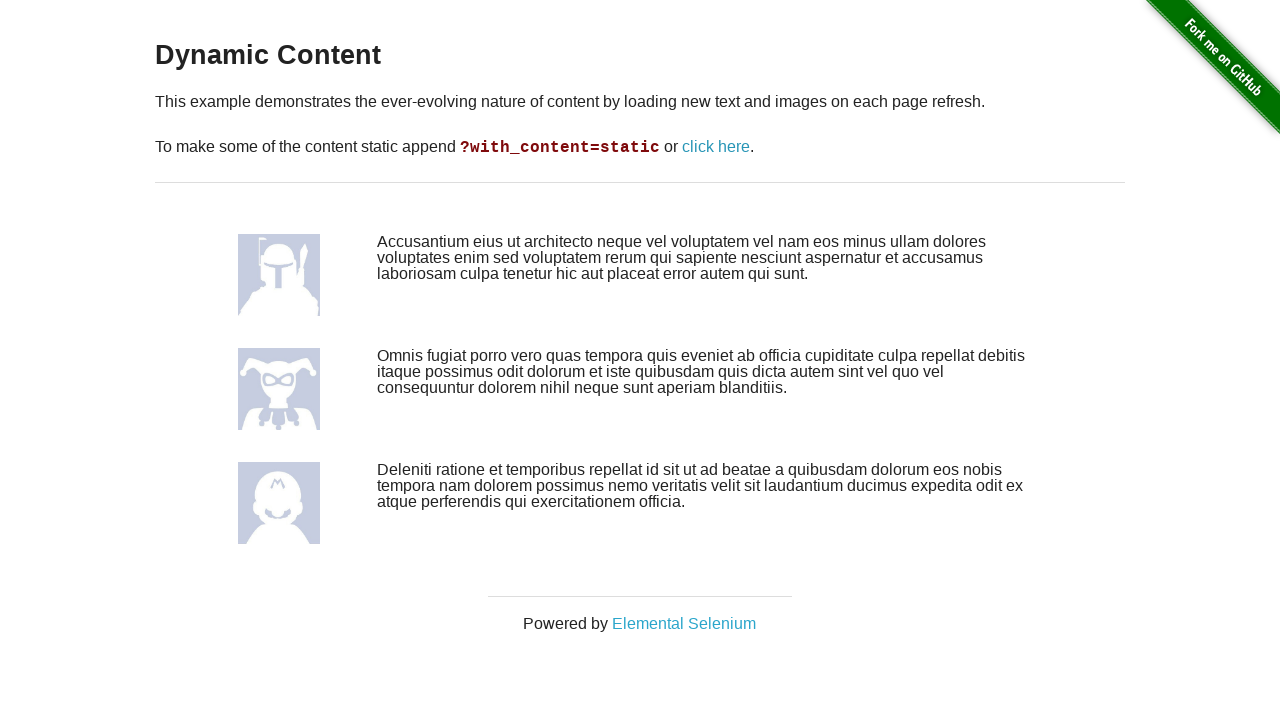

First static text element appeared after refresh
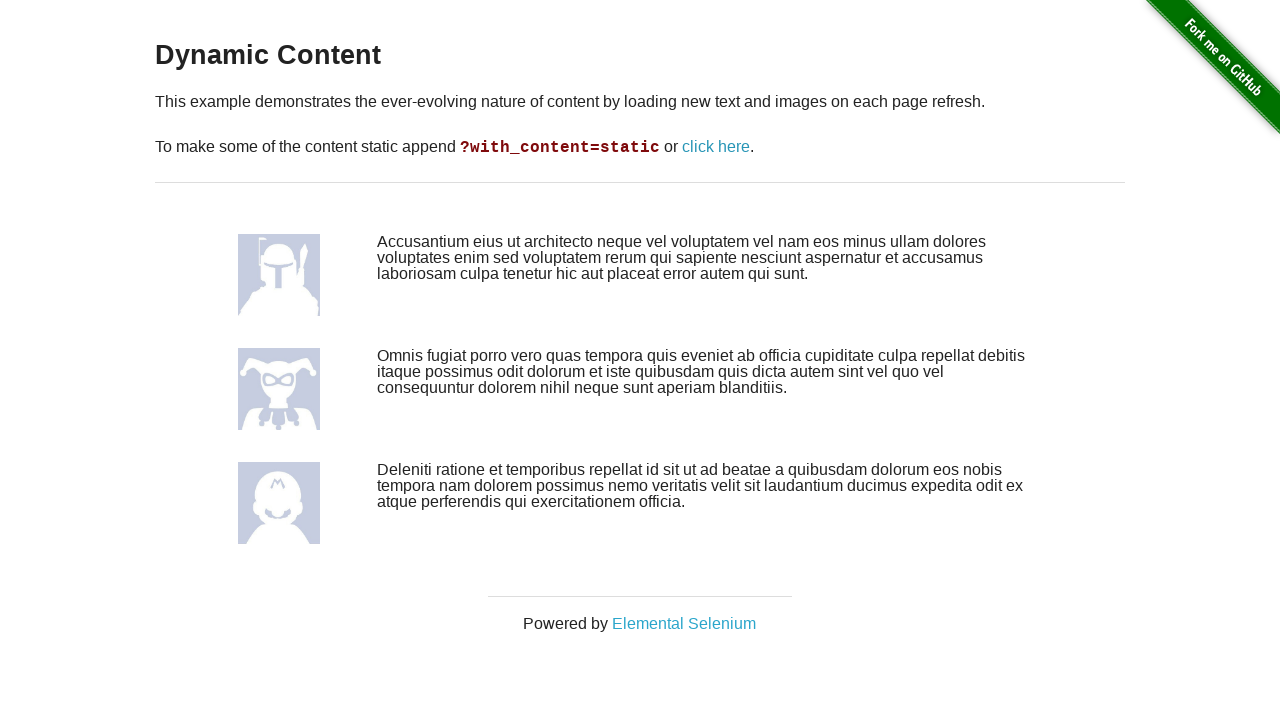

Second static text element appeared after refresh
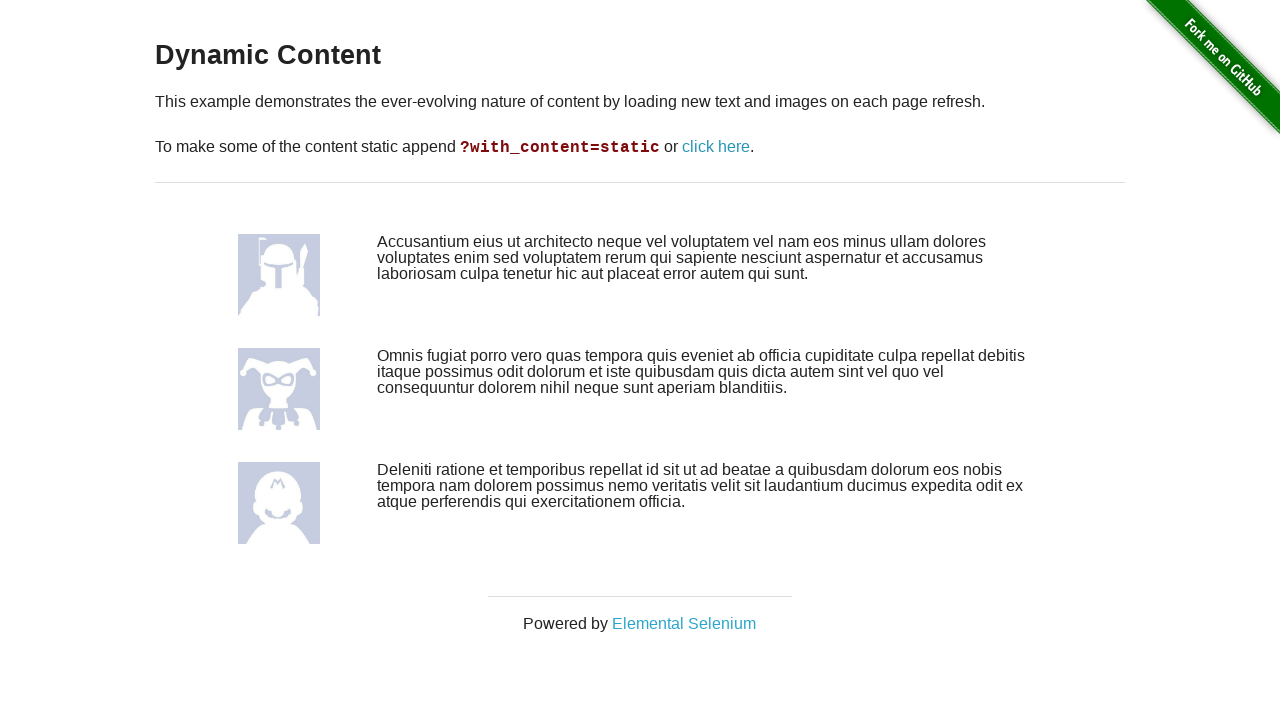

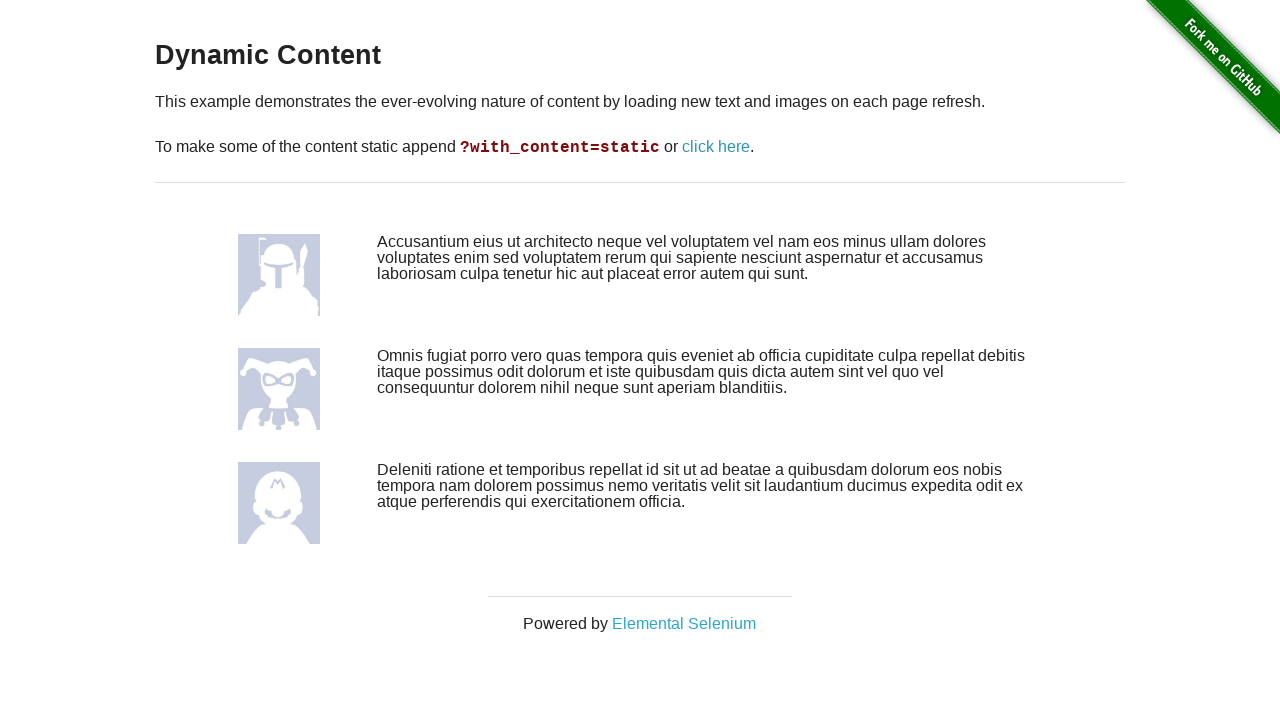